Tests a math challenge form by reading a displayed value, calculating the answer using a logarithmic formula, filling in the result, checking a checkbox, clicking a radio button, and submitting the form.

Starting URL: http://suninjuly.github.io/math.html

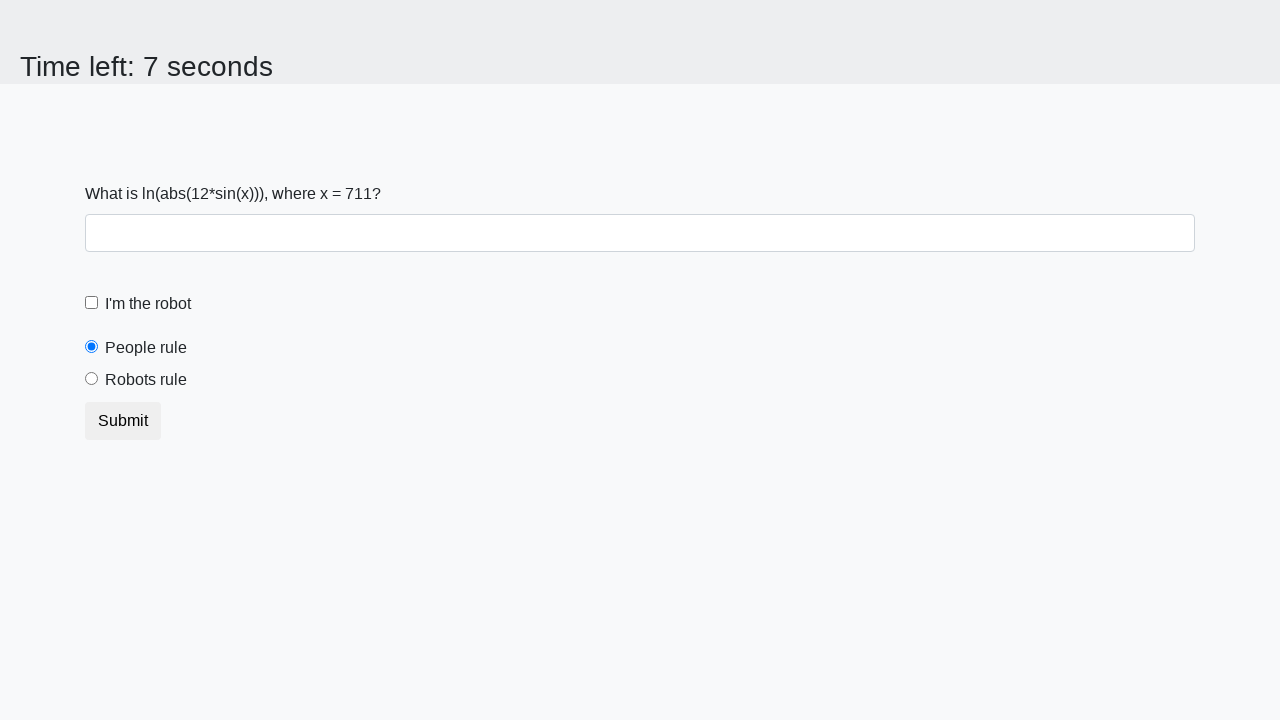

Located and read the x value from the input_value element
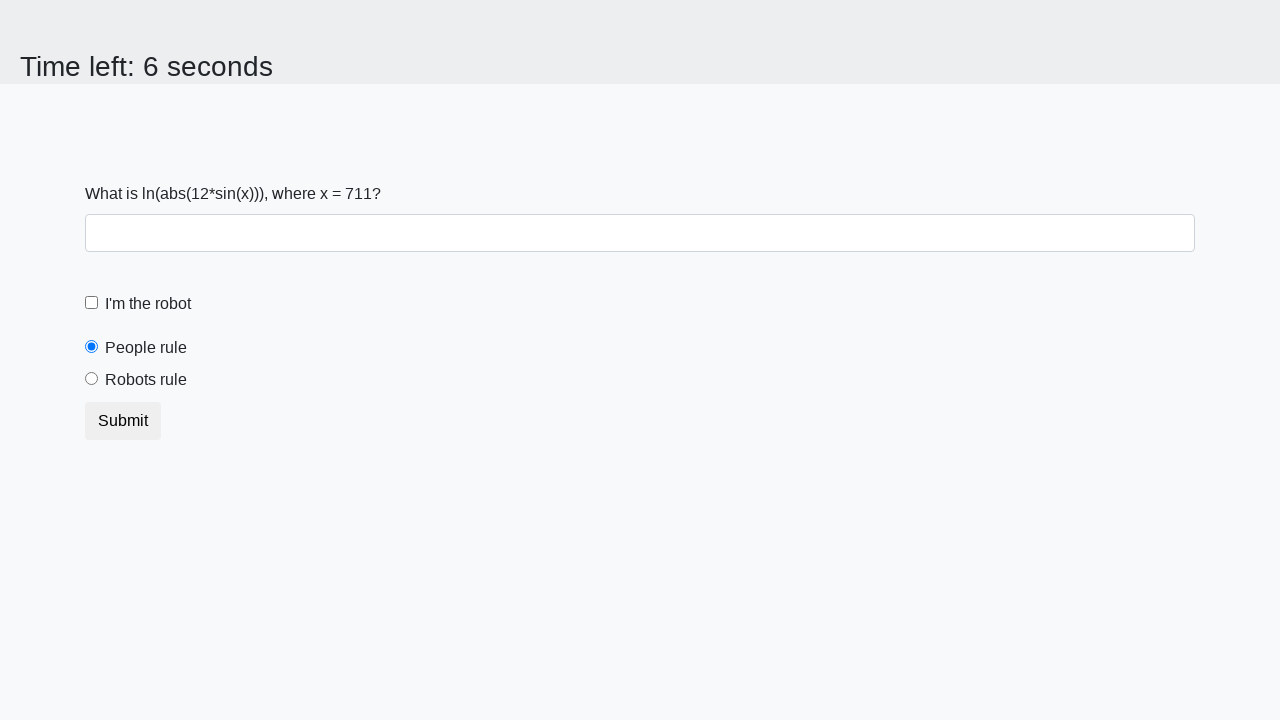

Calculated the answer using logarithmic formula: log(|12*sin(711)|) = 2.3123416118857567
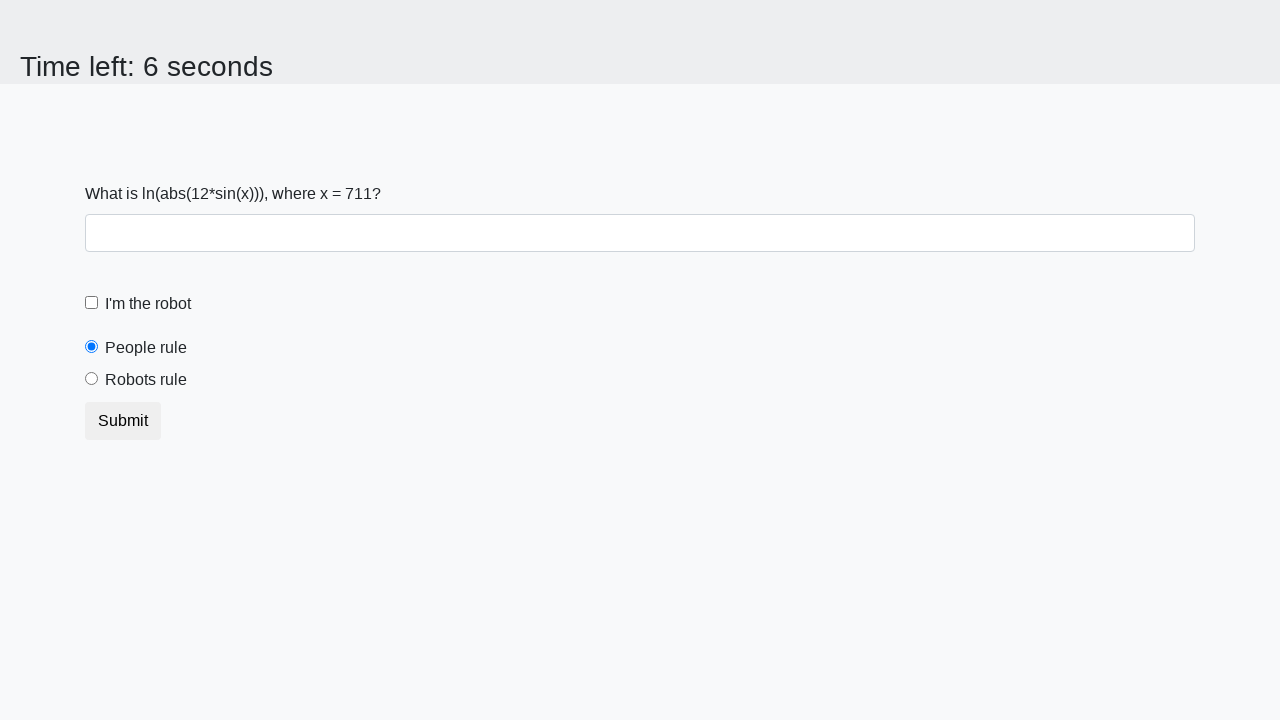

Filled the answer field with calculated value: 2.3123416118857567 on #answer
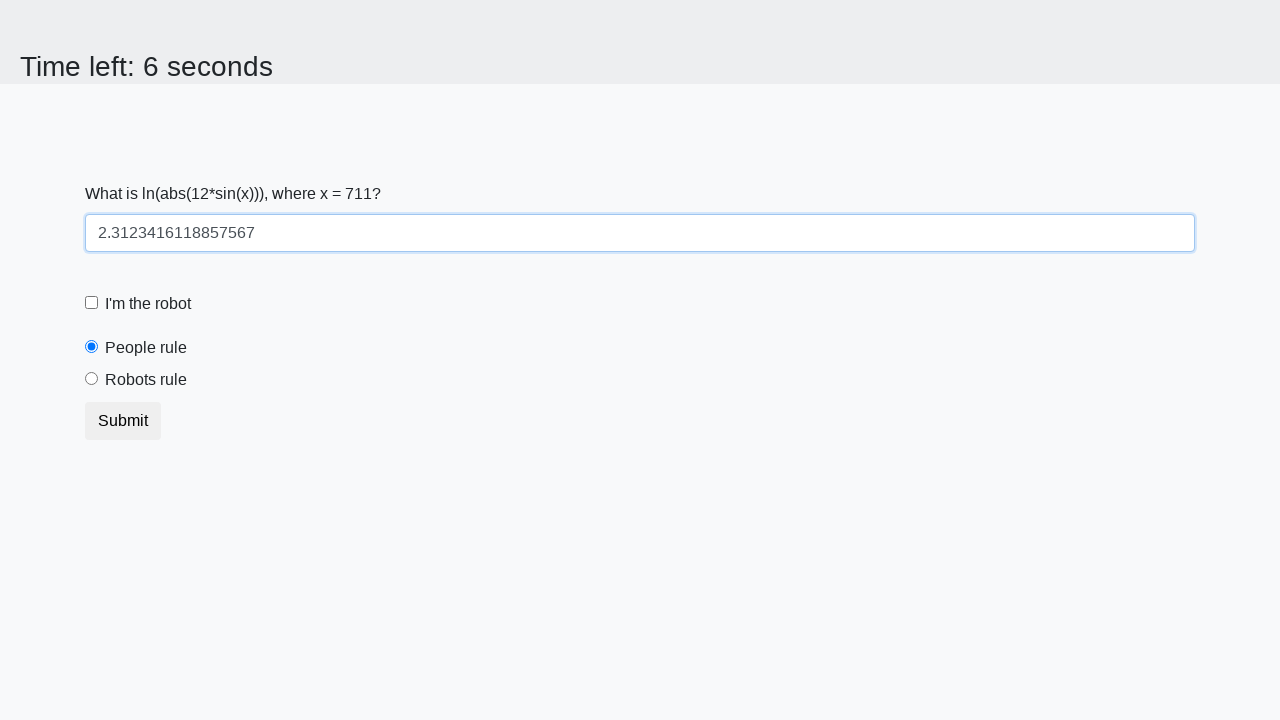

Clicked the robot checkbox label at (148, 304) on label[for='robotCheckbox']
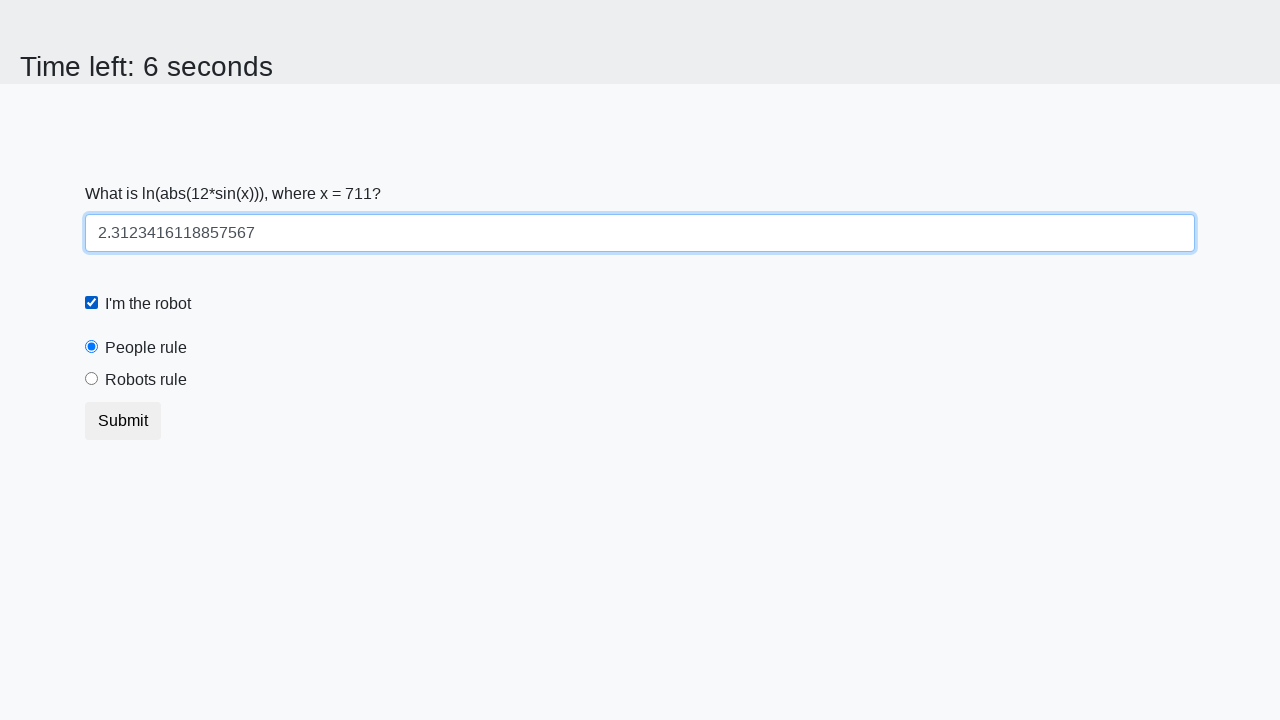

Clicked the 'robotsRule' radio button at (92, 379) on #robotsRule
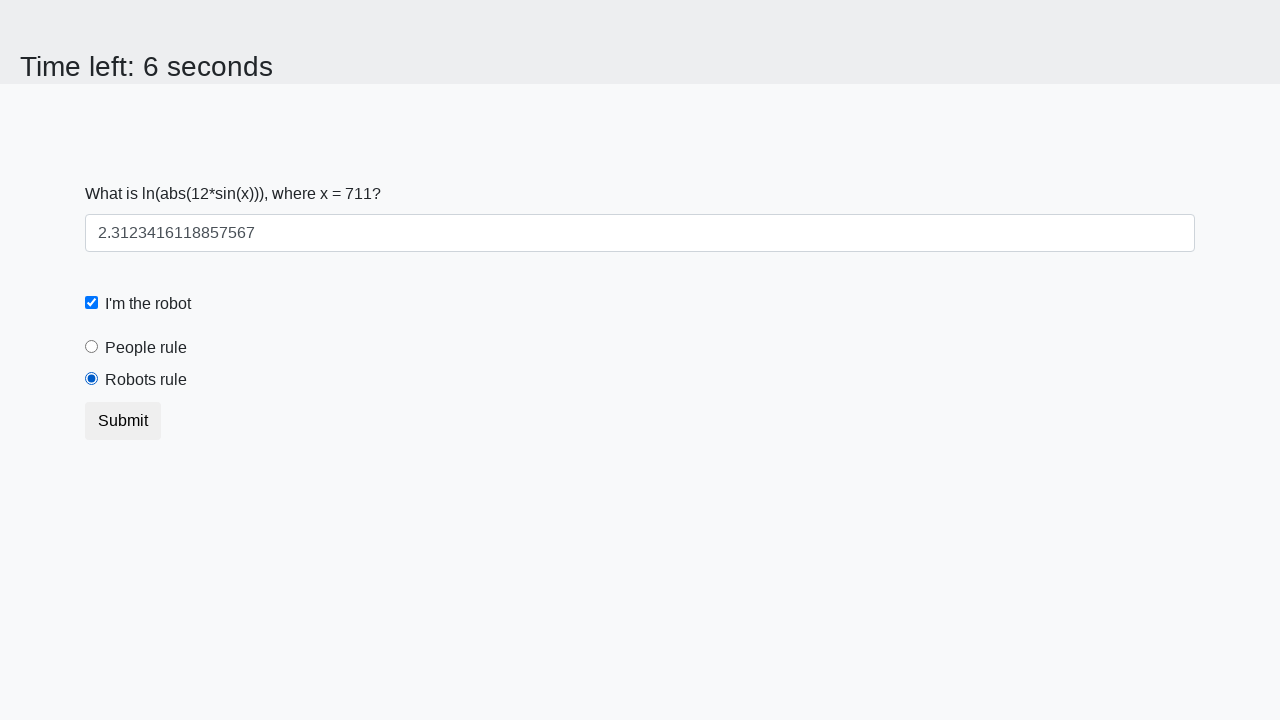

Clicked the submit button to submit the form at (123, 421) on [type='submit']
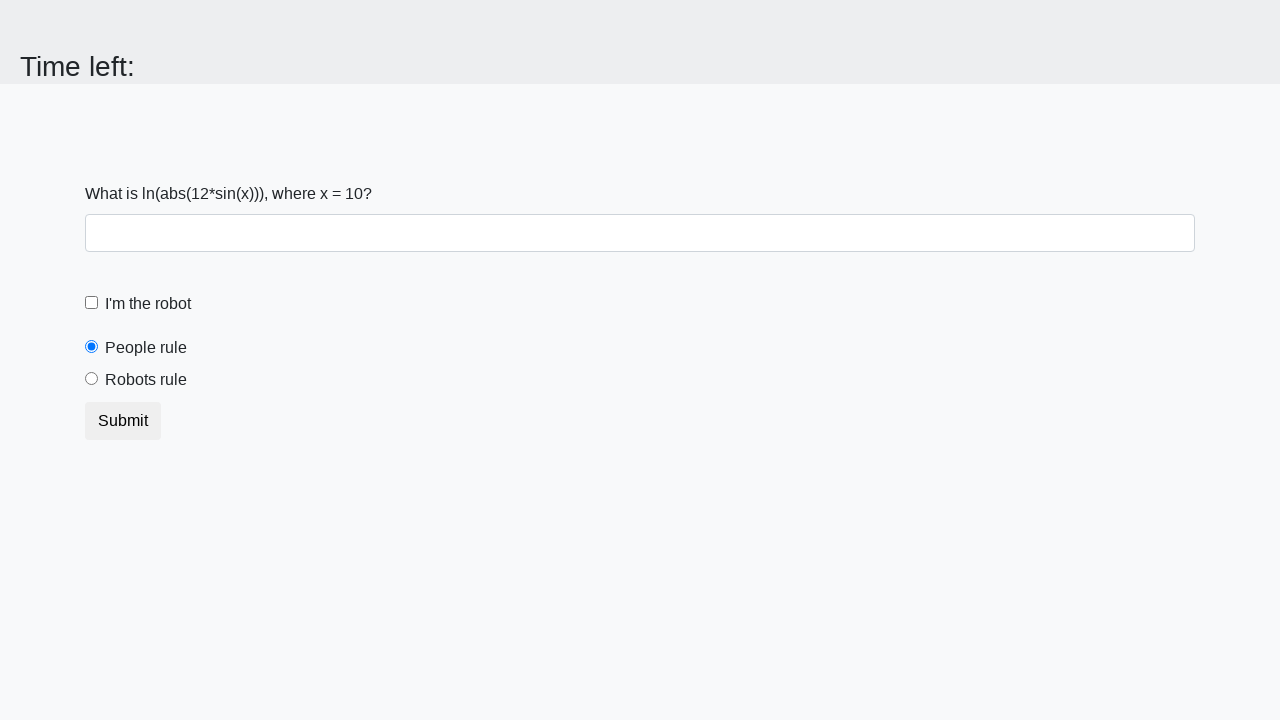

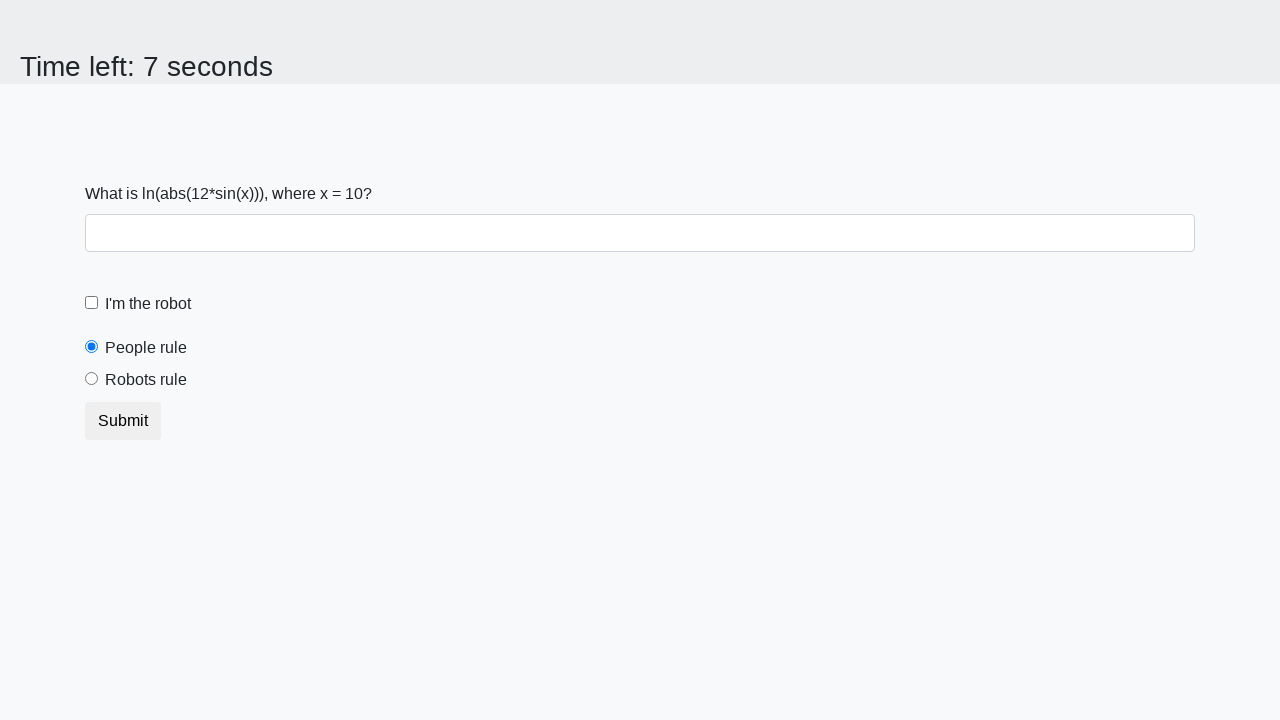